Tests checkbox functionality by clicking on the "Family and Friends" checkbox and verifying its label text contains the expected value

Starting URL: https://rahulshettyacademy.com/dropdownsPractise/

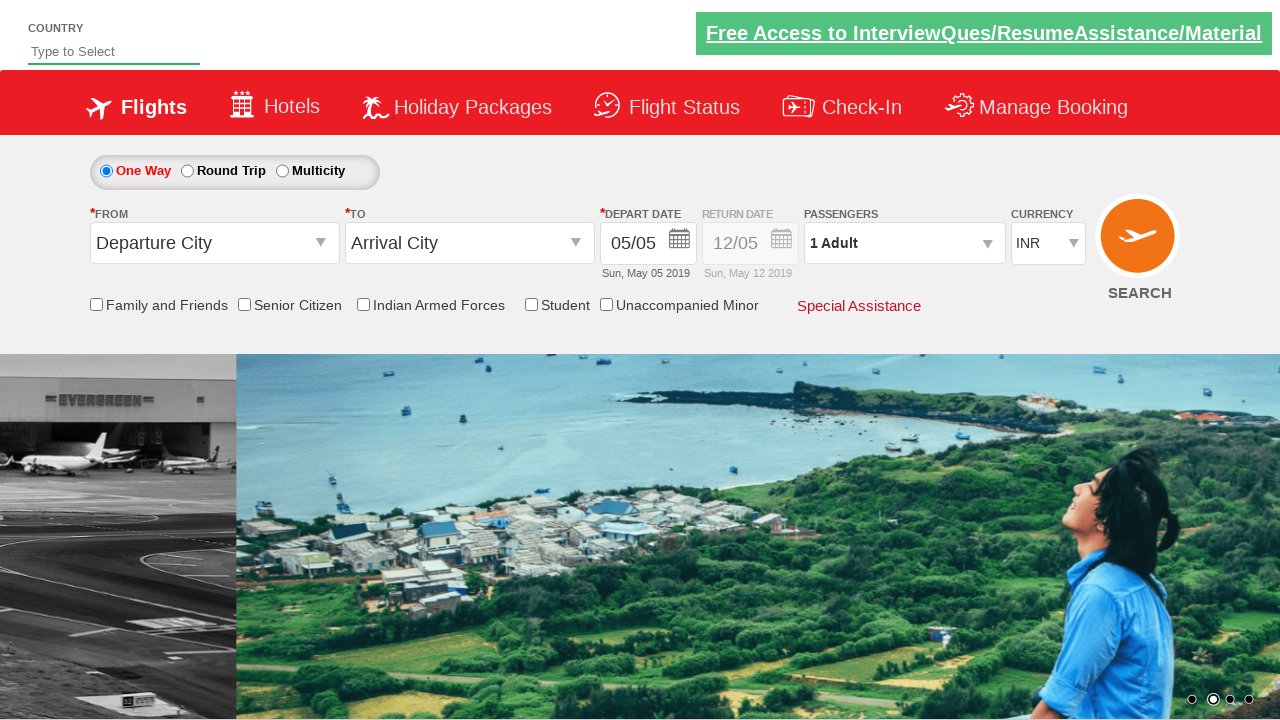

Clicked on the 'Family and Friends' checkbox at (96, 304) on #ctl00_mainContent_chk_friendsandfamily
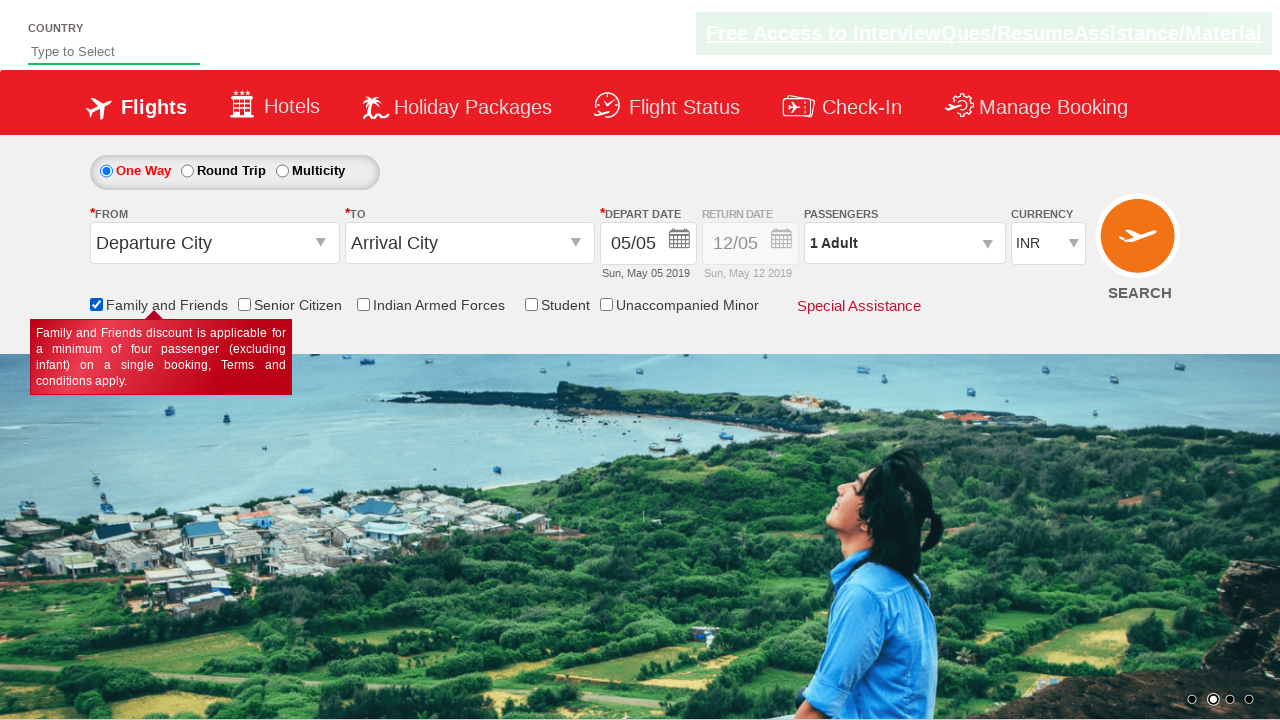

Retrieved checkbox label text
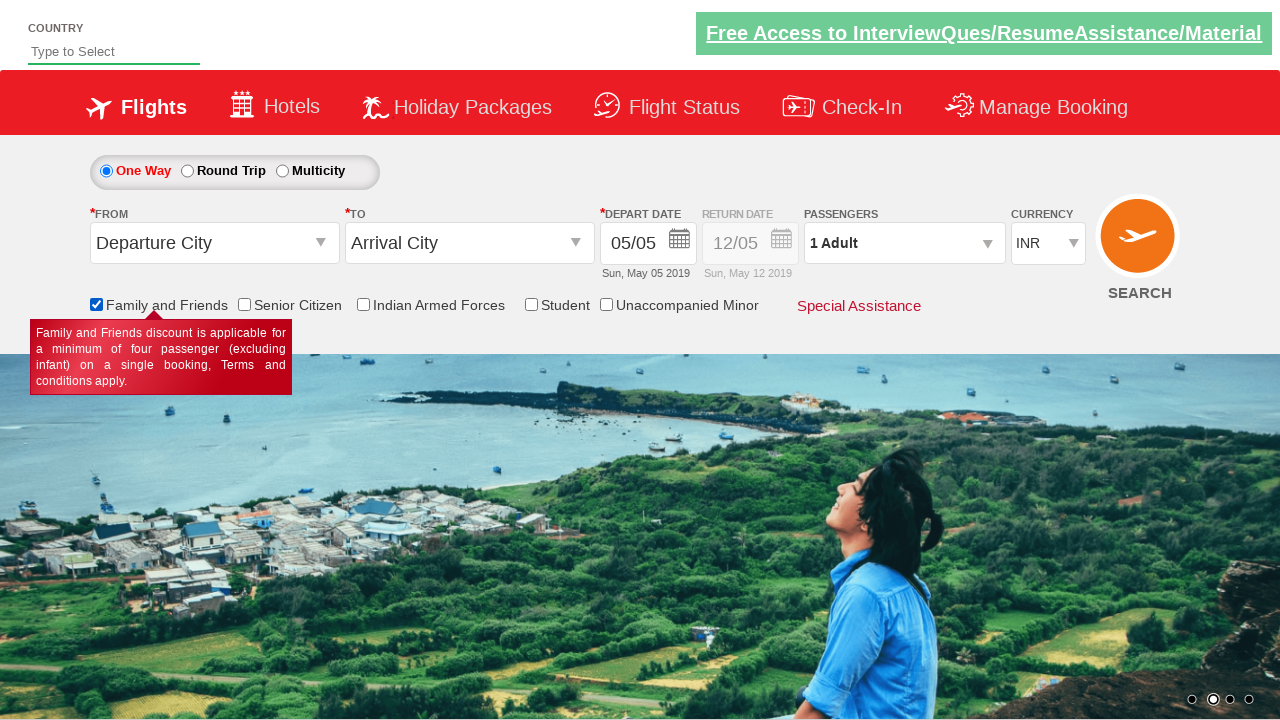

Verified that 'Family and Friends' is present in the checkbox label text
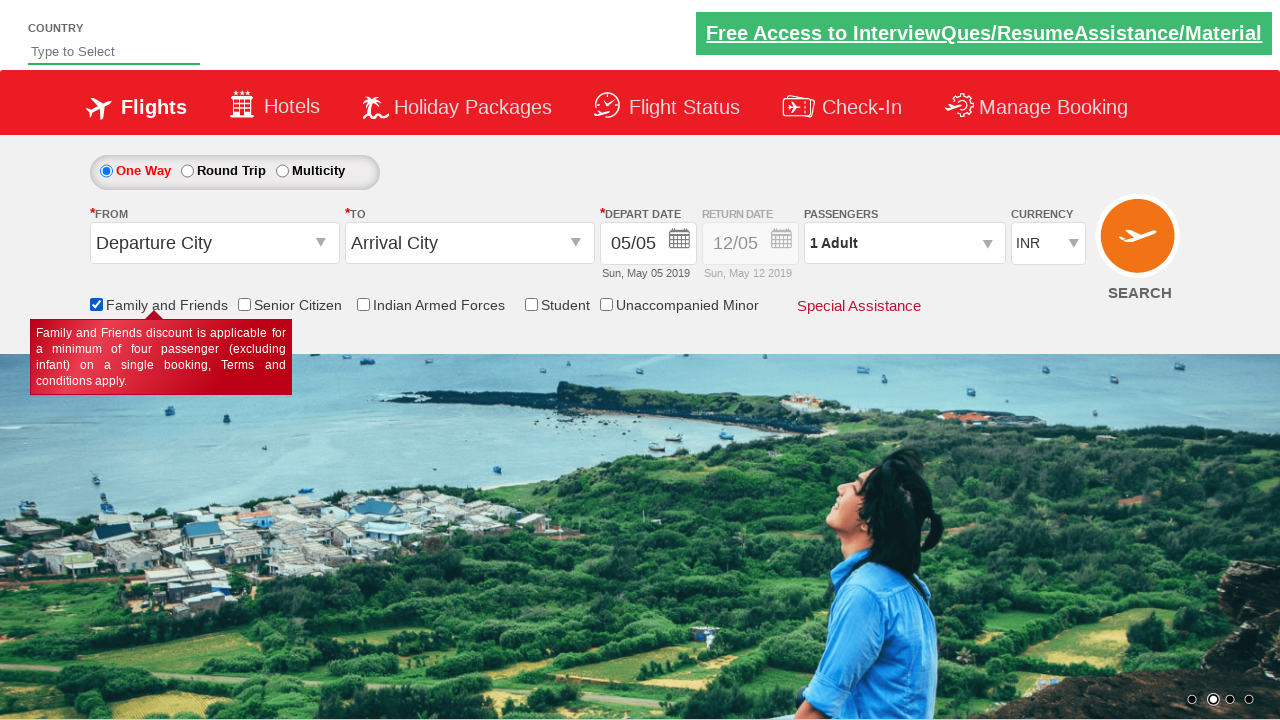

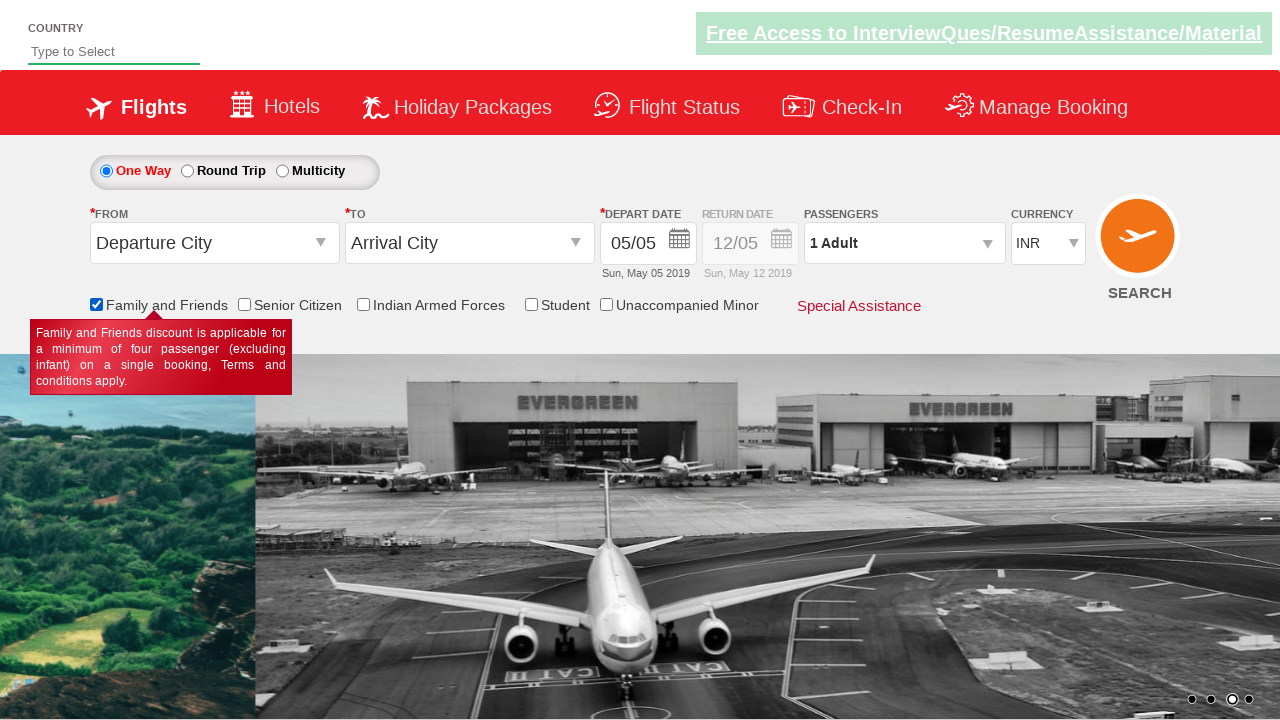